Tests loading a Chrome extension and navigates to a blank page

Starting URL: https://www.selenium.dev/selenium/web/blank.html

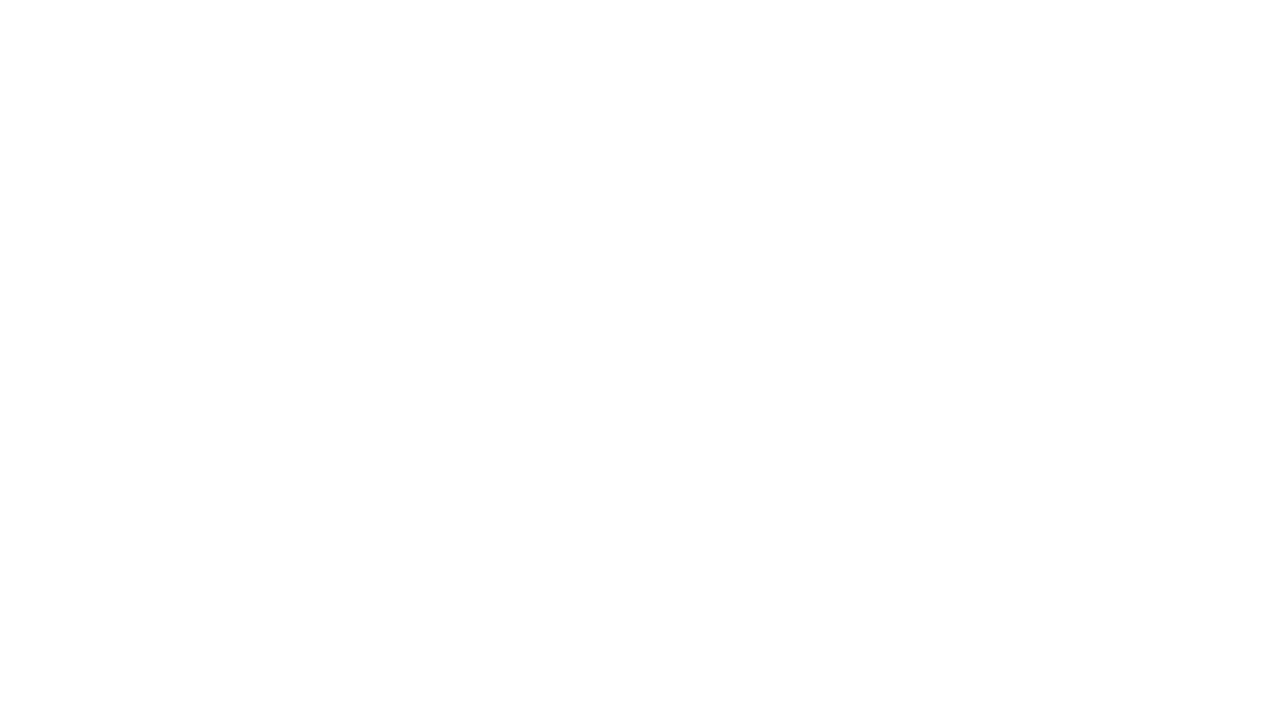

Chrome extension loaded and blank.html page displayed
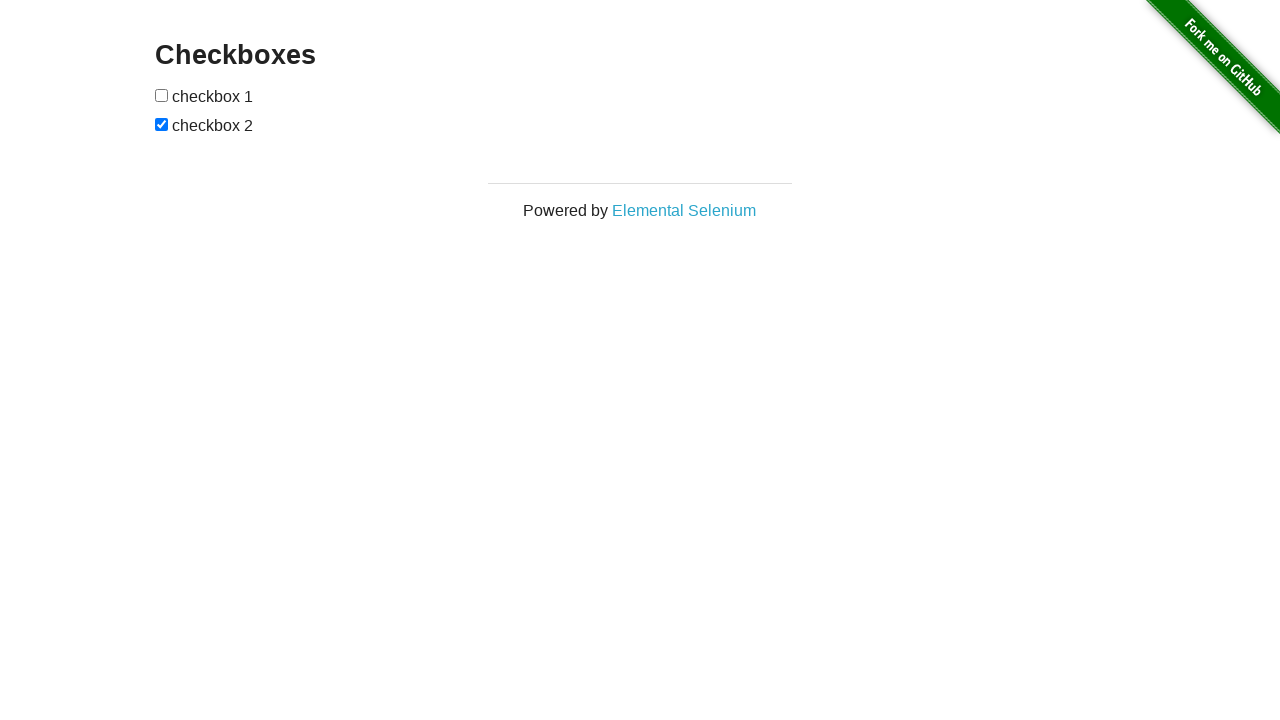

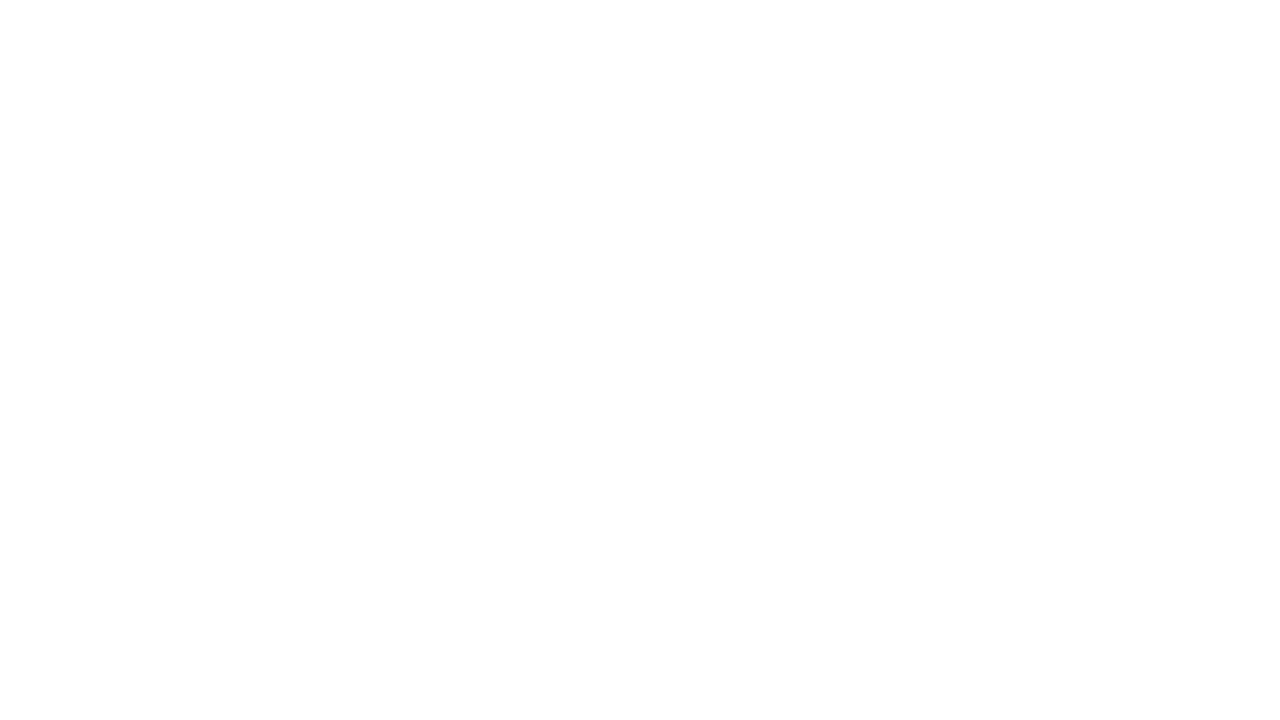